Tests flight booking flow by selecting departure and arrival cities, choosing a flight, filling payment details, and completing the purchase

Starting URL: https://www.blazedemo.com/

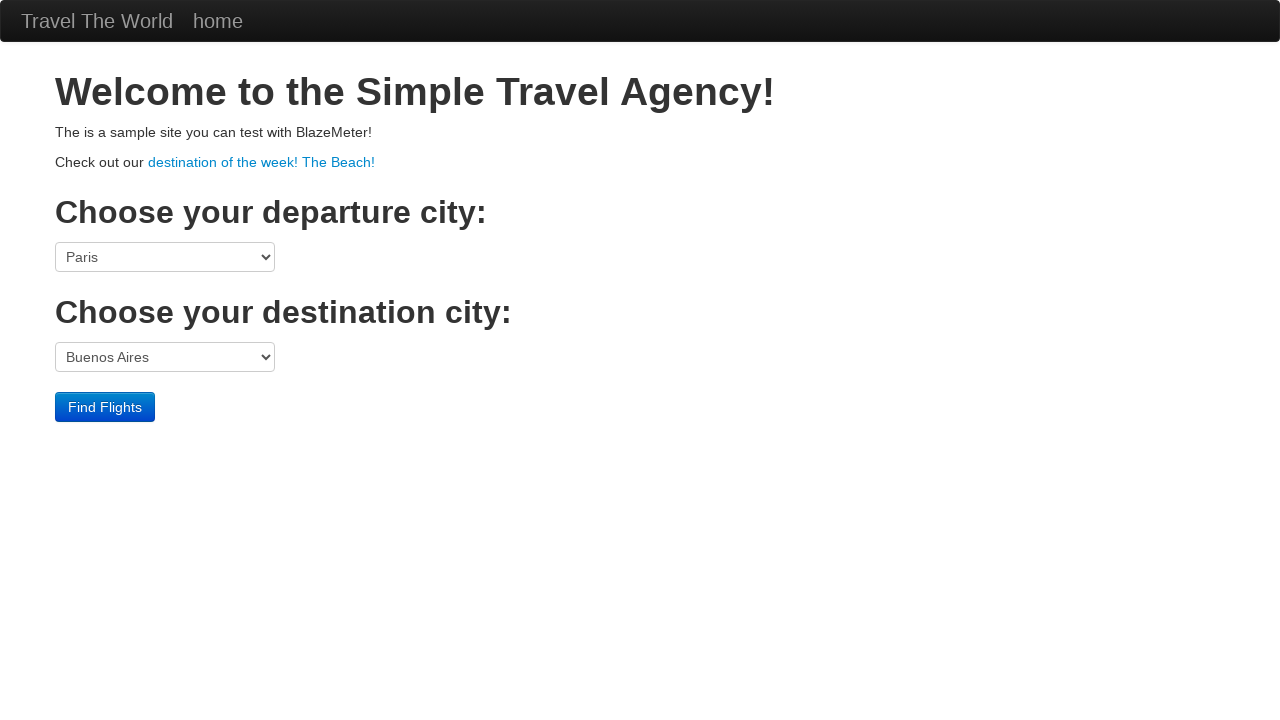

Clicked departure city dropdown at (165, 257) on select[name='fromPort']
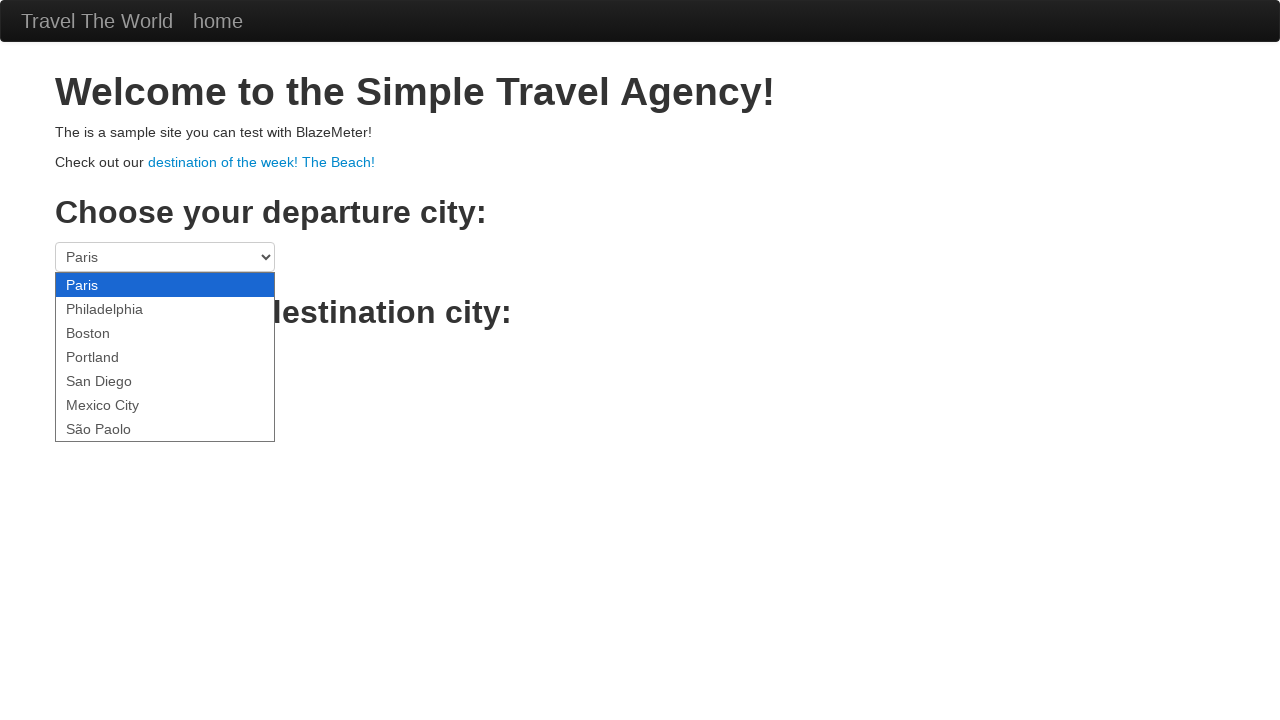

Selected São Paolo as departure city on select[name='fromPort']
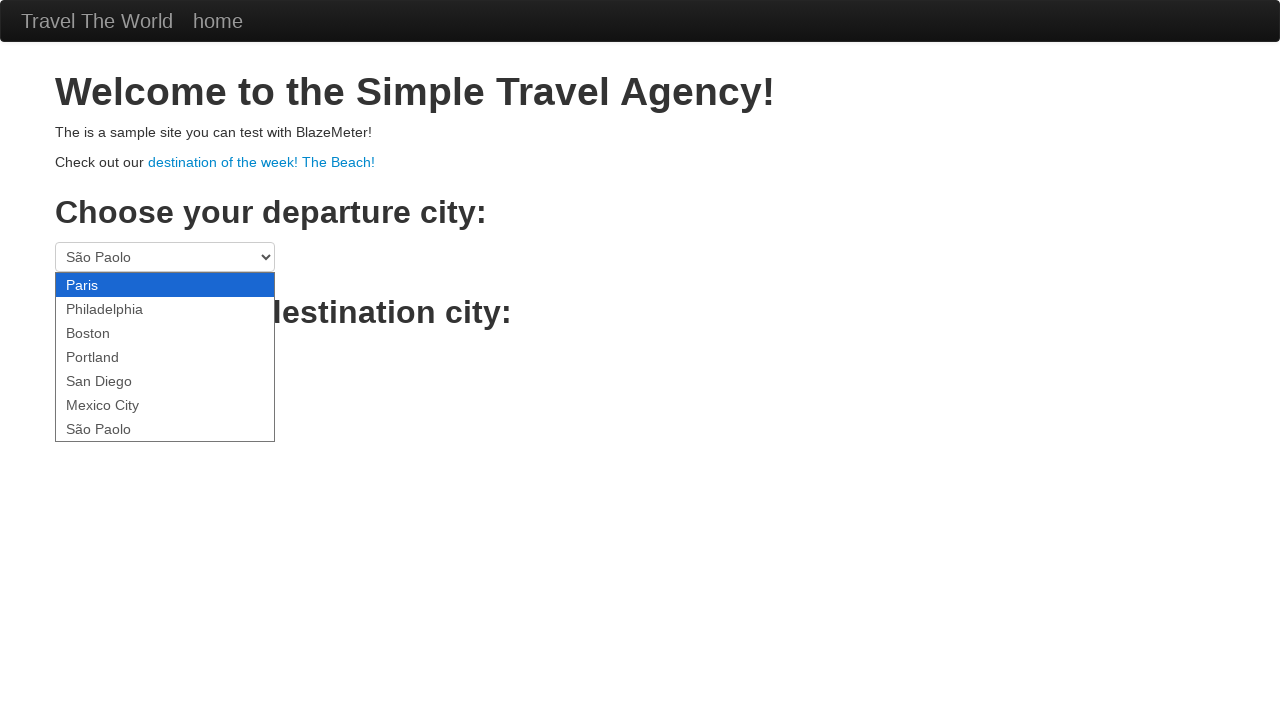

Clicked destination city dropdown at (165, 357) on select[name='toPort']
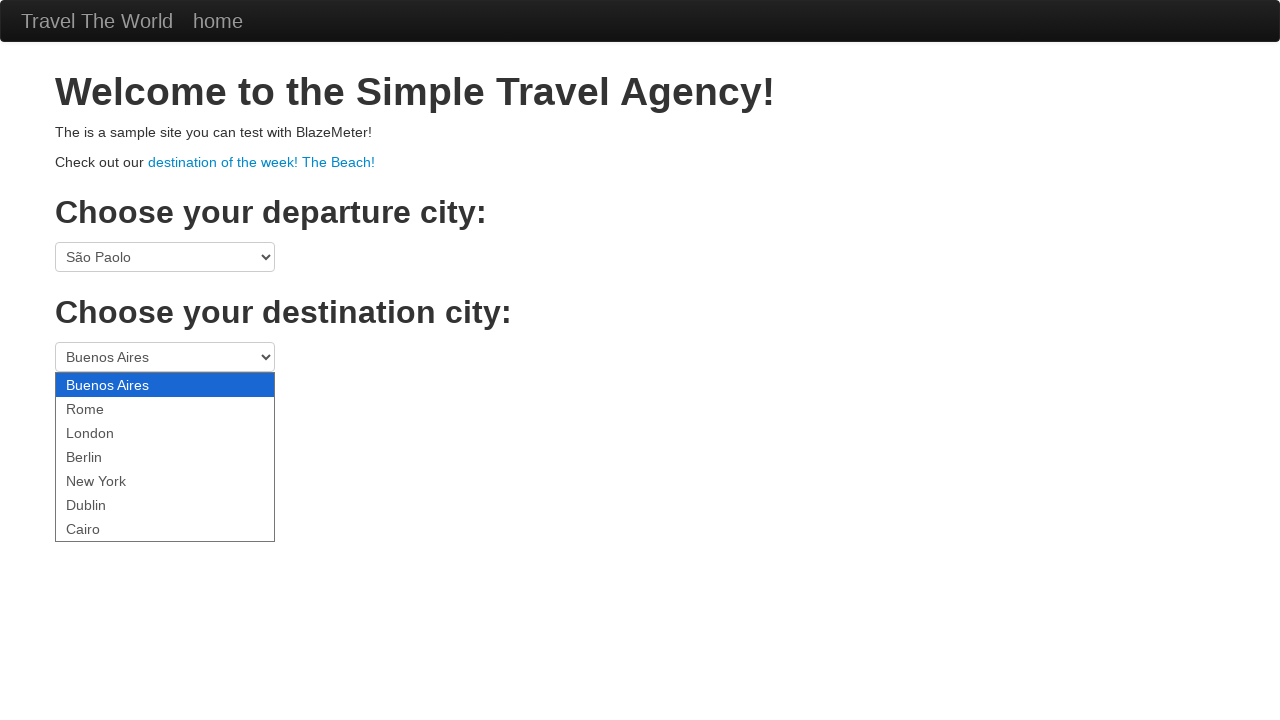

Selected Cairo as destination city on select[name='toPort']
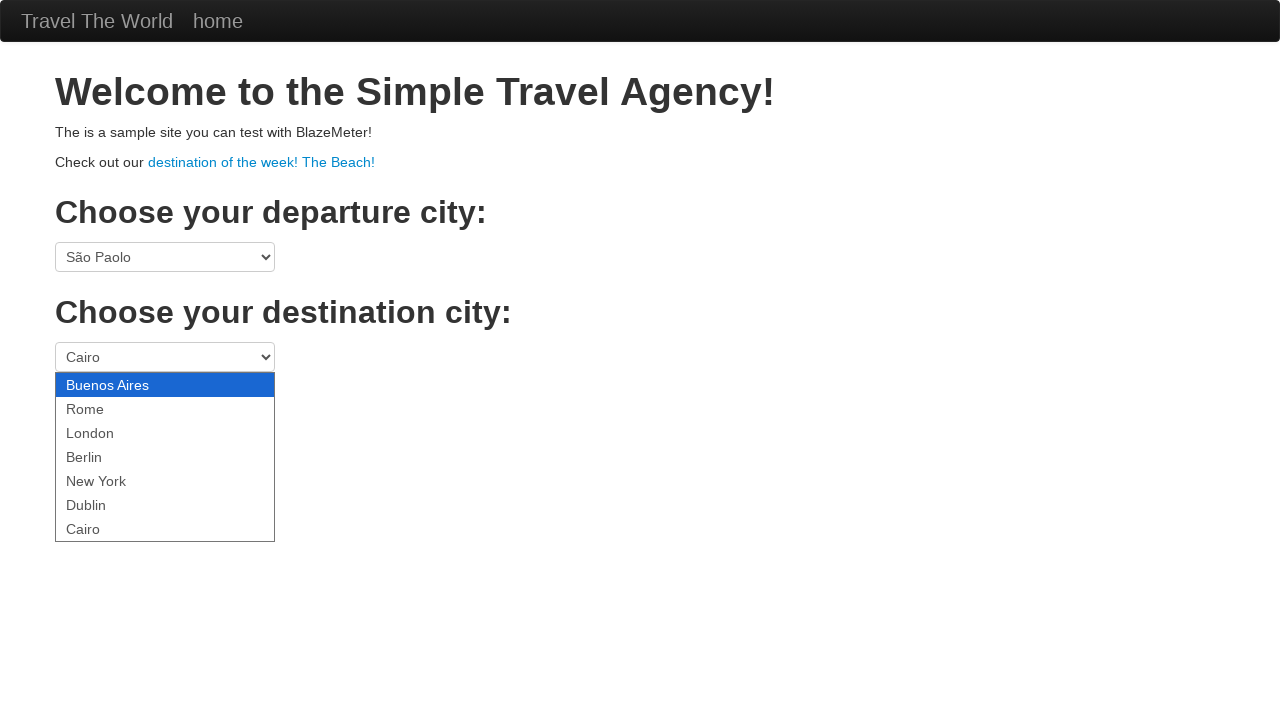

Clicked Find Flights button at (105, 407) on .btn-primary
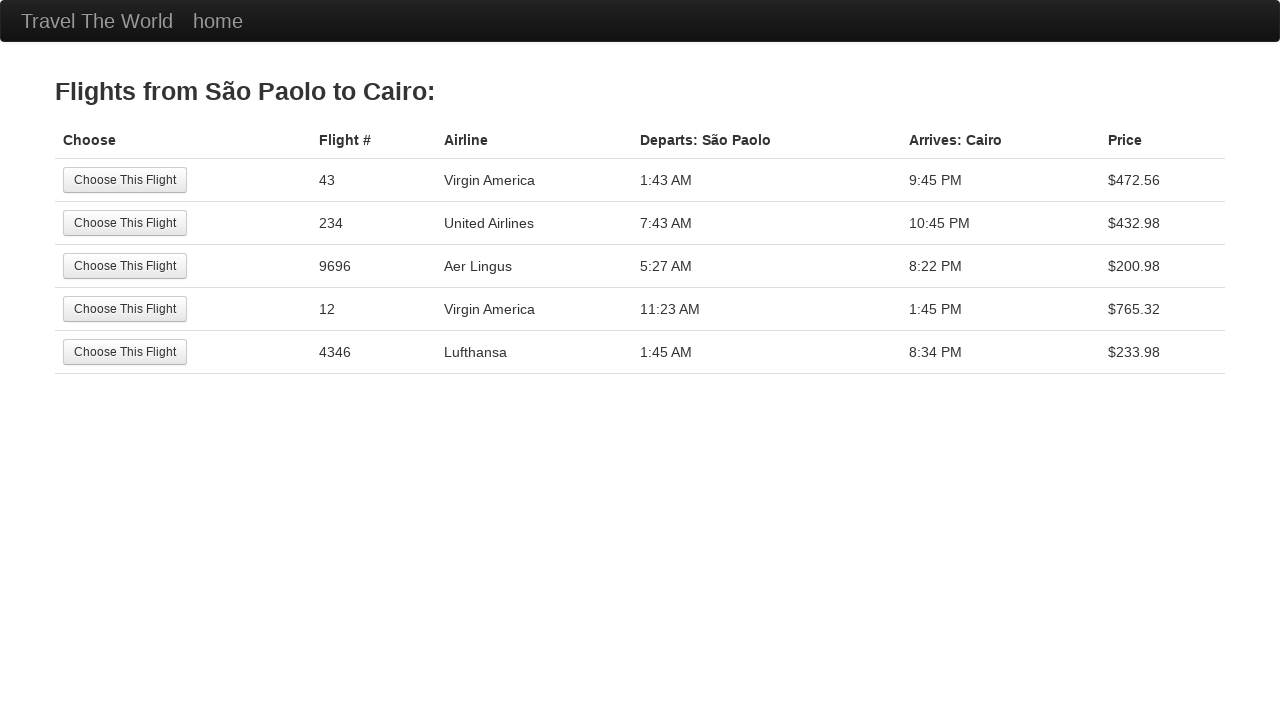

Selected the first available flight at (125, 180) on tr:nth-child(1) .btn
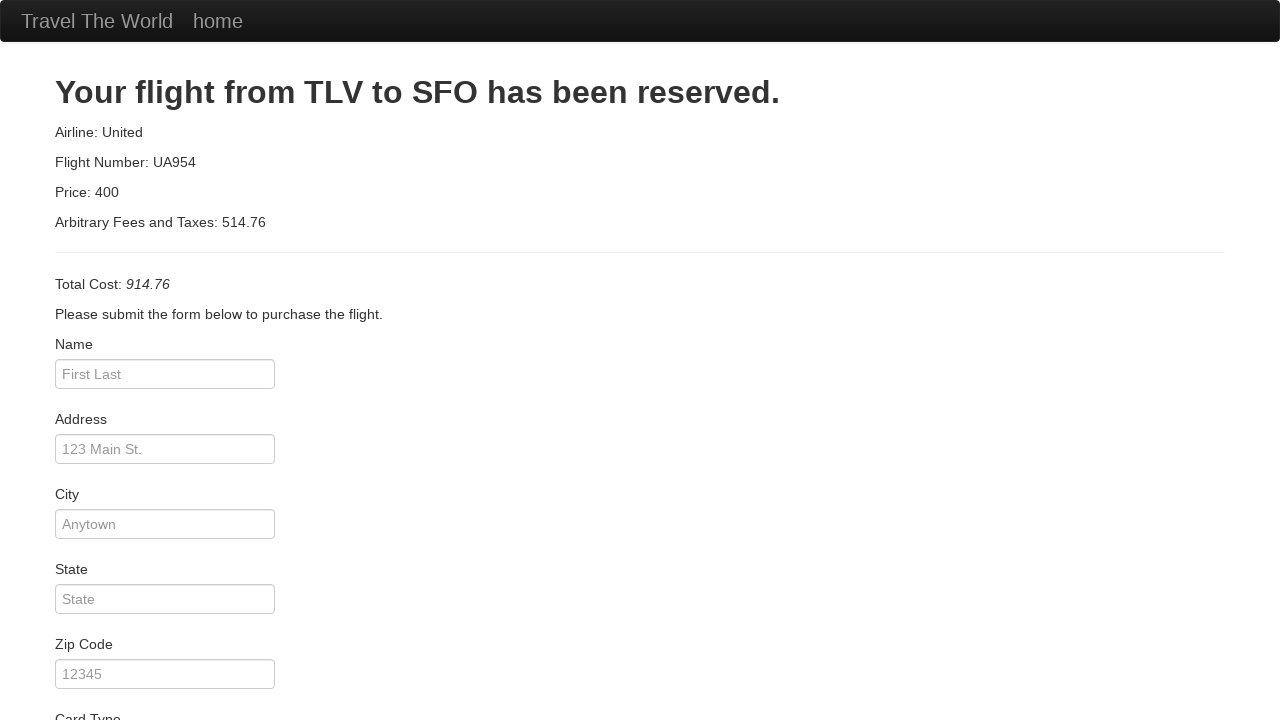

Clicked card type dropdown at (165, 360) on #cardType
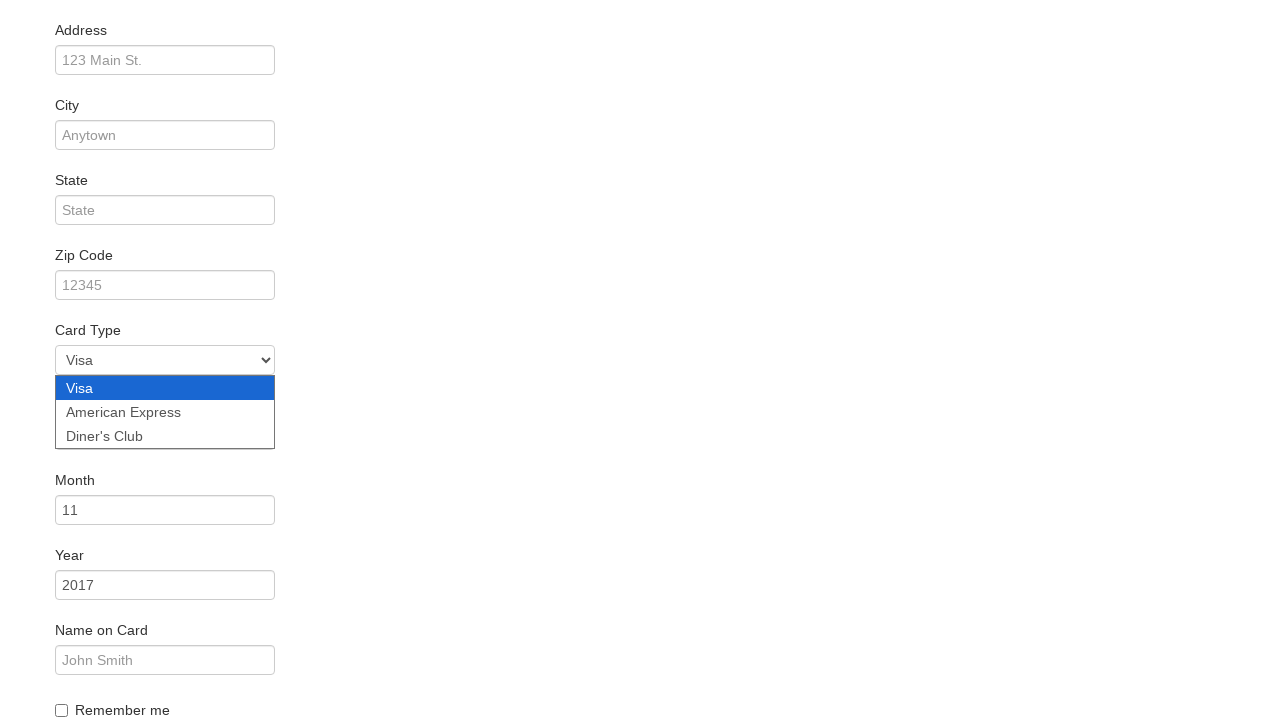

Selected American Express as card type on #cardType
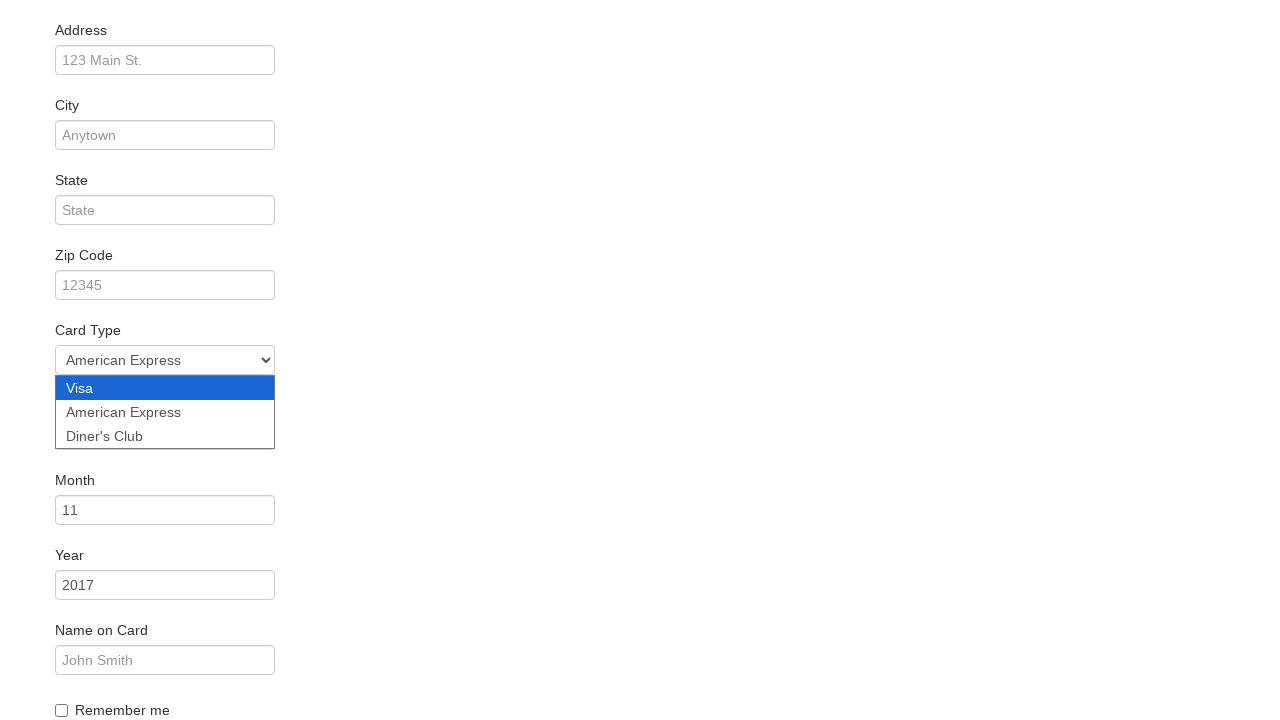

Checked remember me checkbox at (62, 710) on #rememberMe
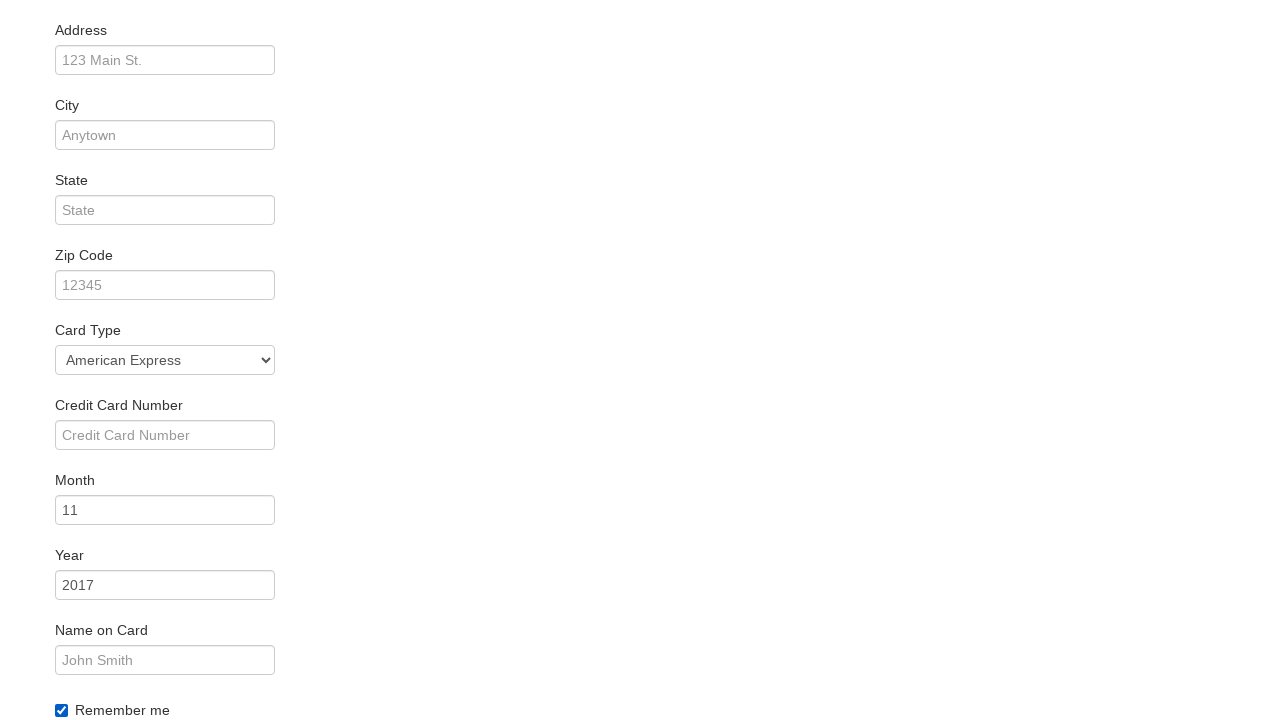

Clicked name input field at (165, 360) on #inputName
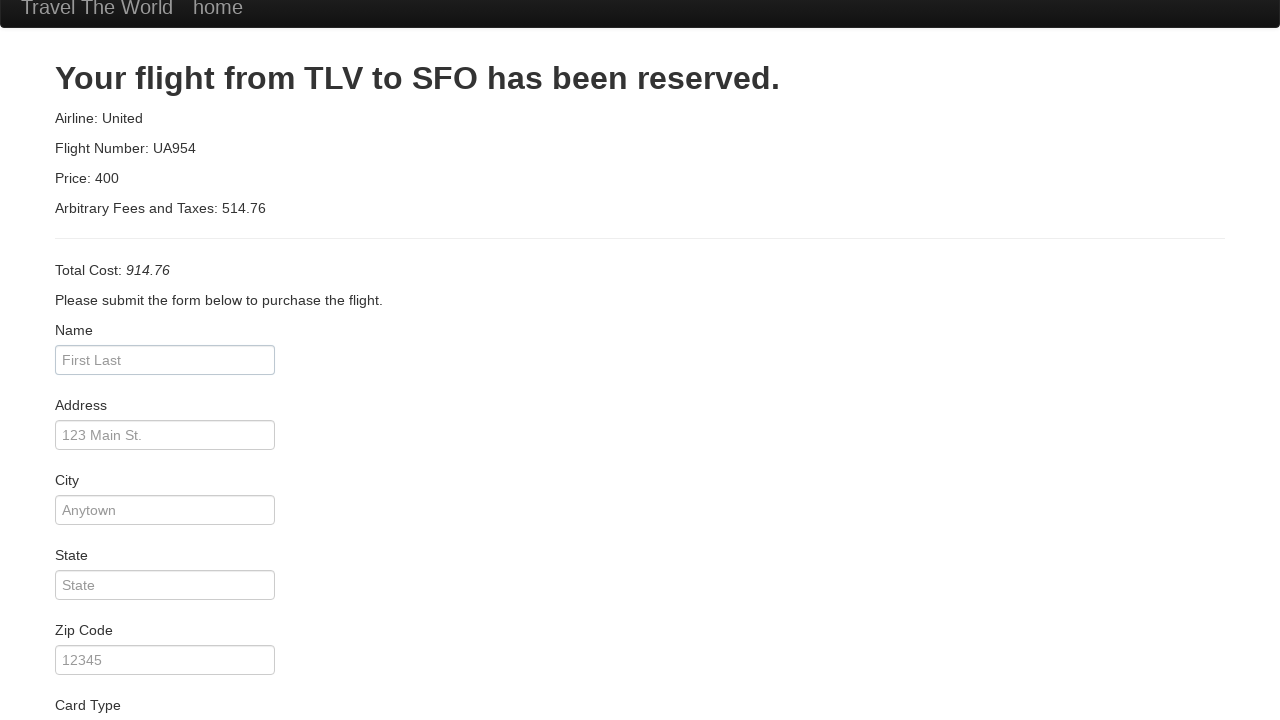

Filled name field with 'Juca Pato' on #inputName
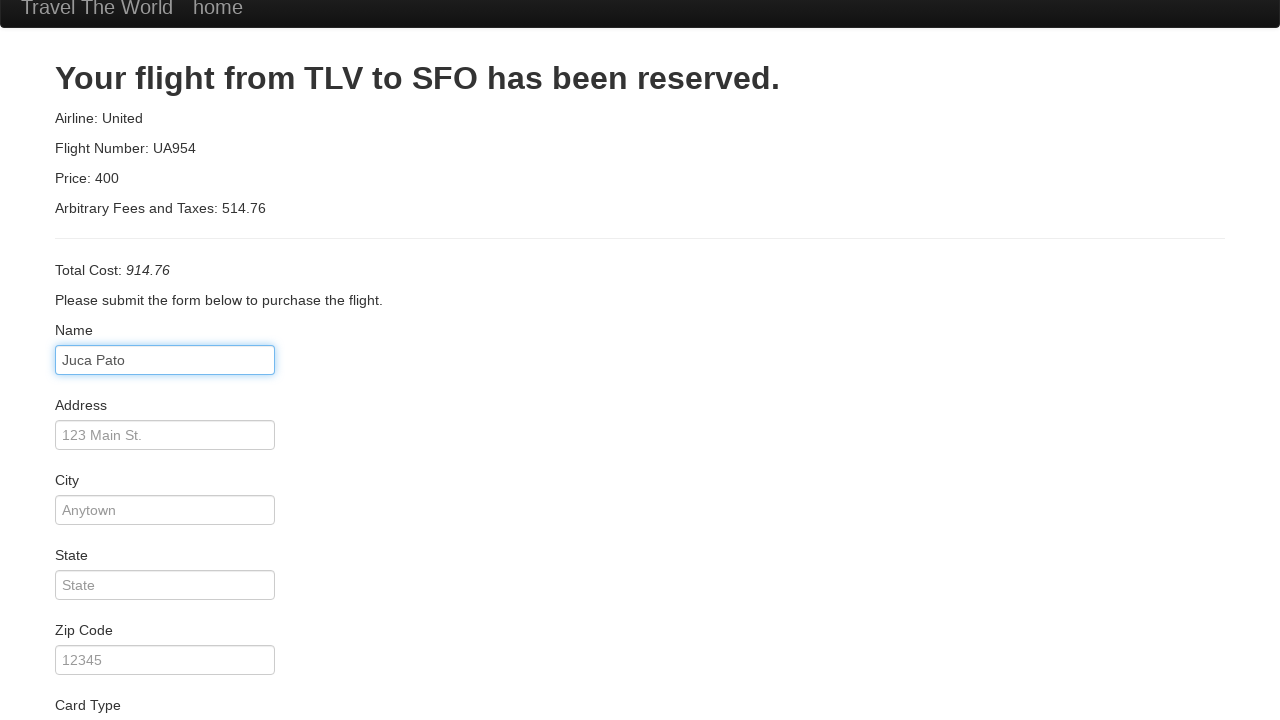

Clicked submit button to complete purchase at (118, 685) on .btn-primary
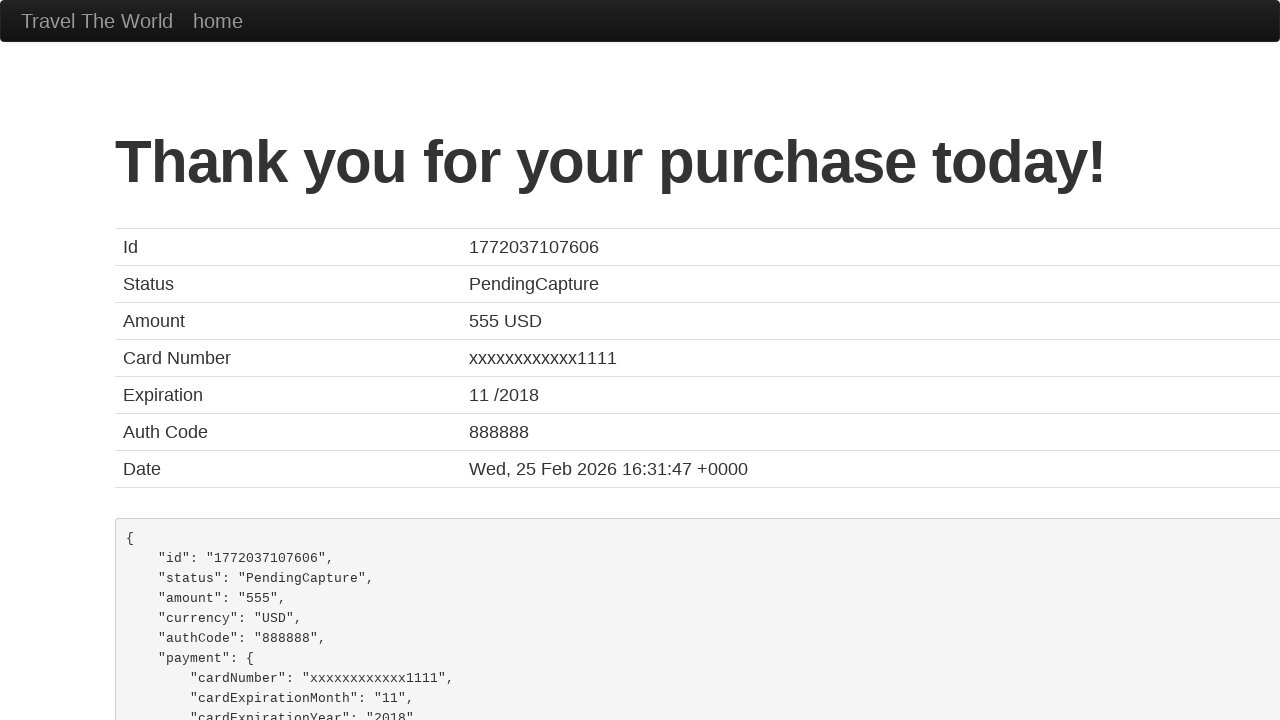

Purchase confirmation message appeared
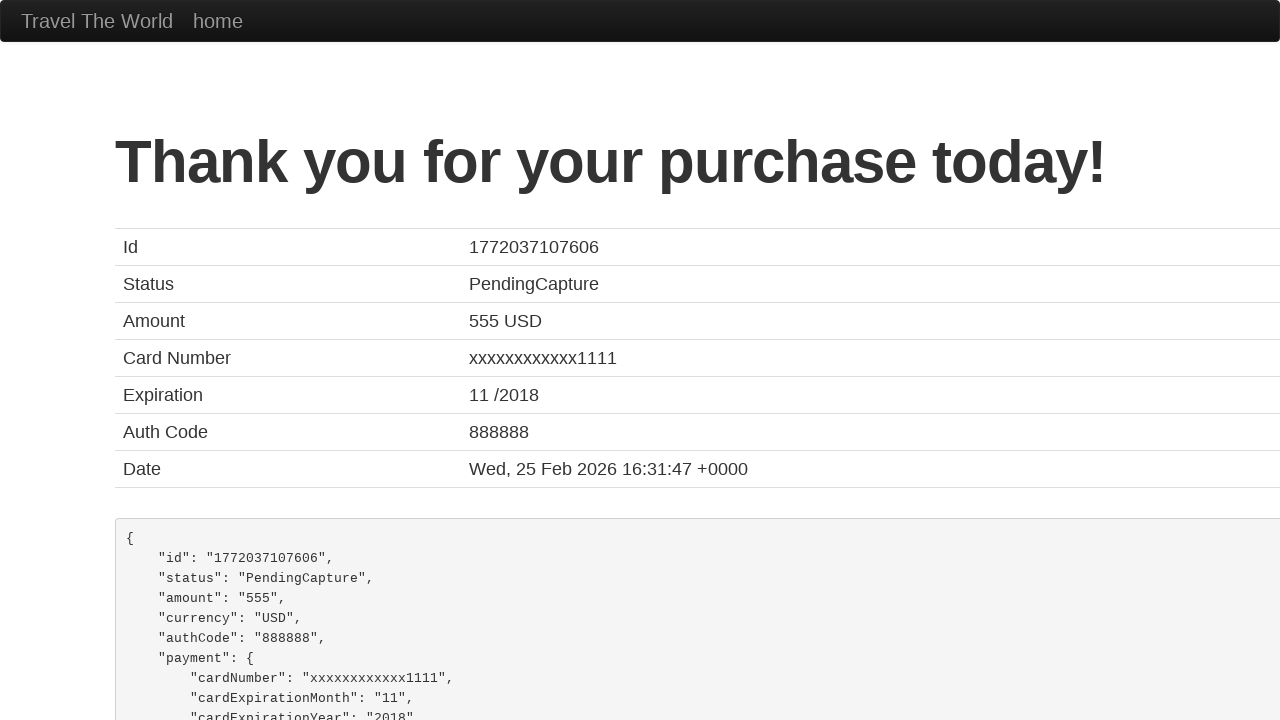

Verified order total of 555 USD
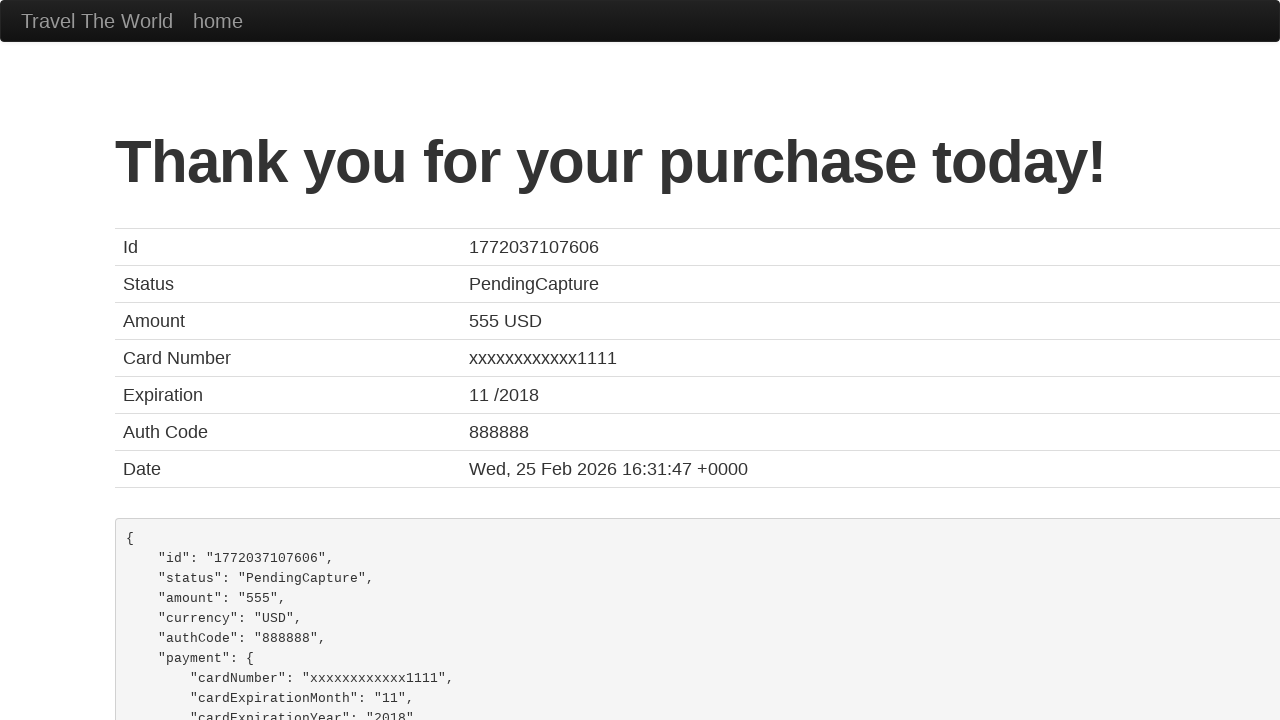

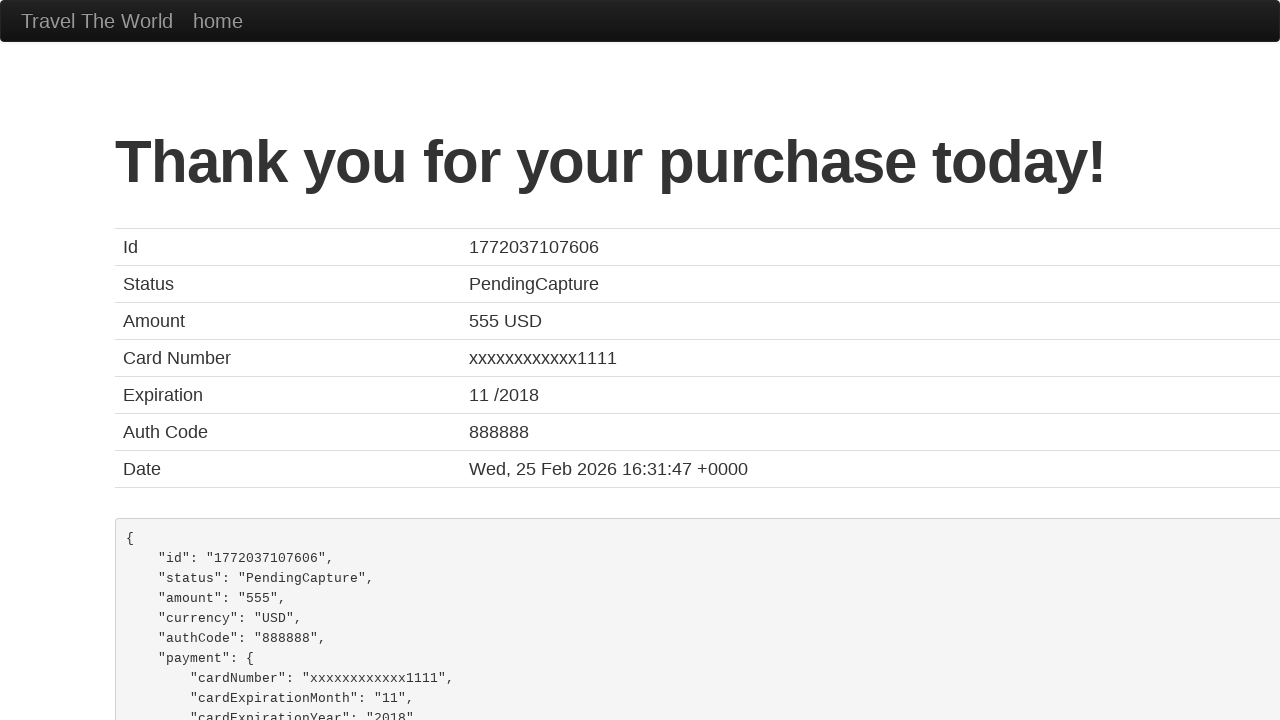